Tests drag and drop functionality on the DemoQA draggable page by clicking on the "Axis Restricted" tab and performing a drag operation between elements

Starting URL: https://demoqa.com/dragabble

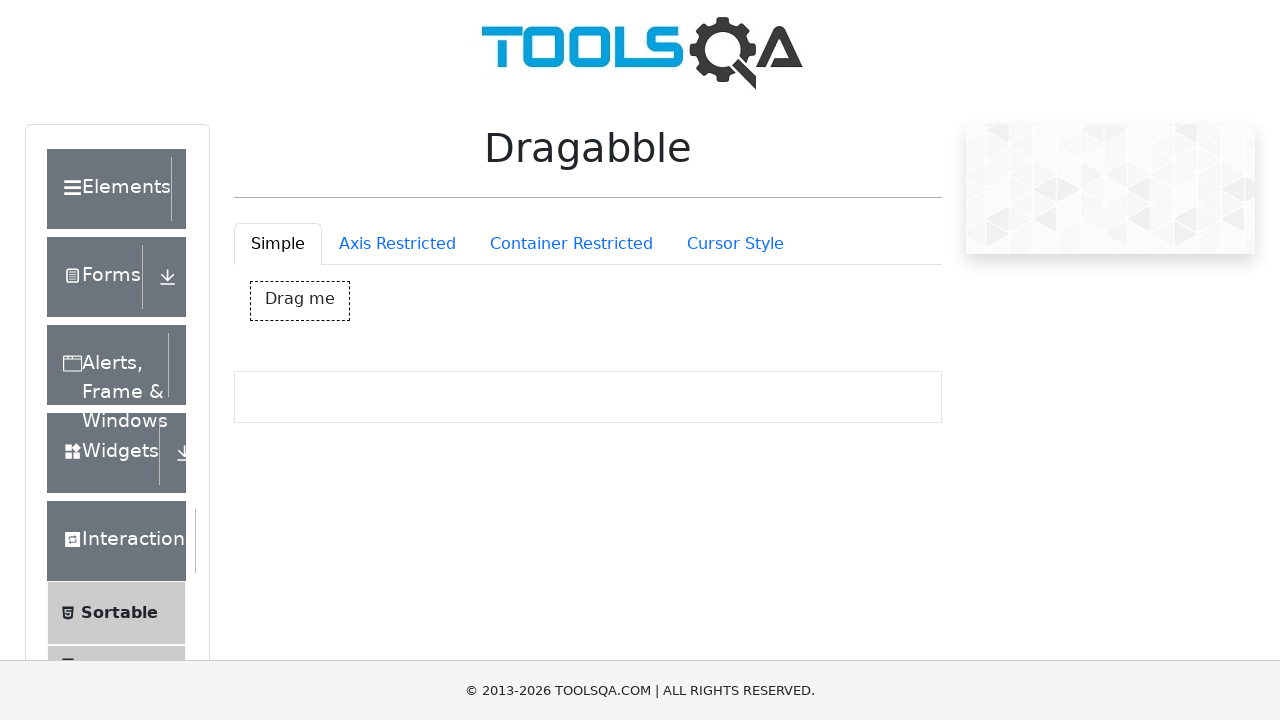

Clicked on 'Axis Restricted' tab at (397, 244) on xpath=//*[text()='Axis Restricted']
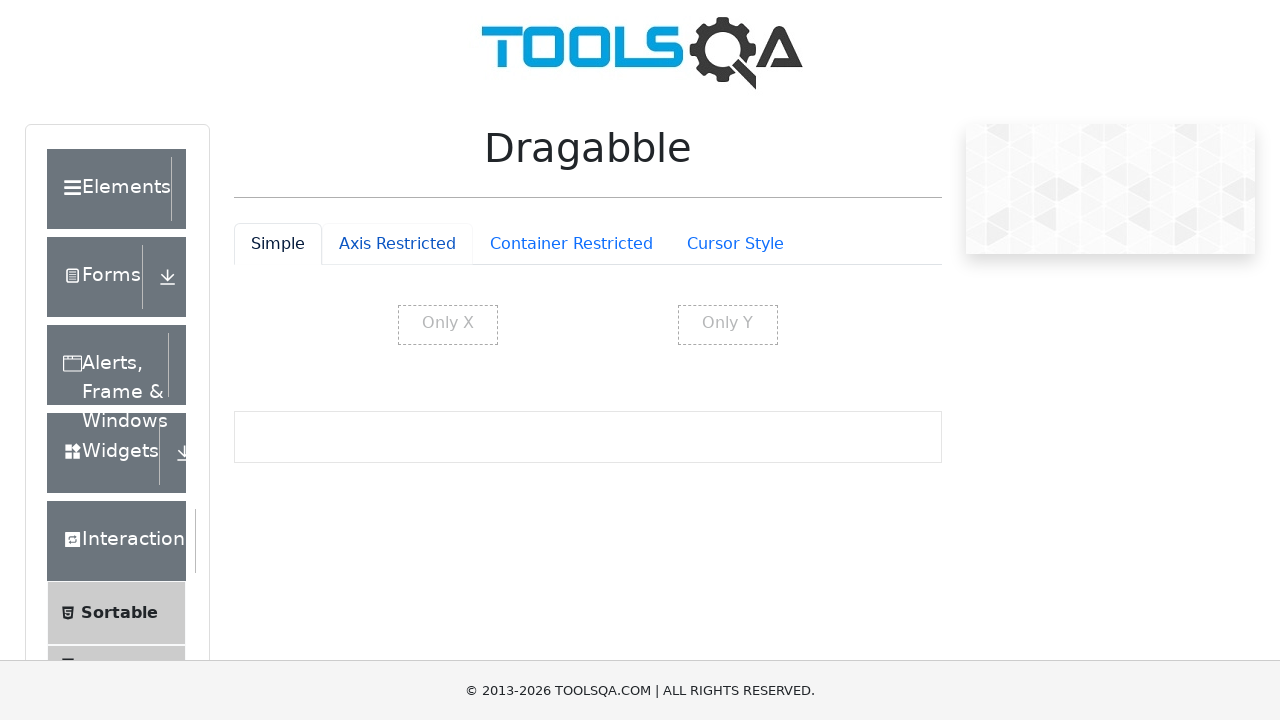

Draggable elements loaded and visible
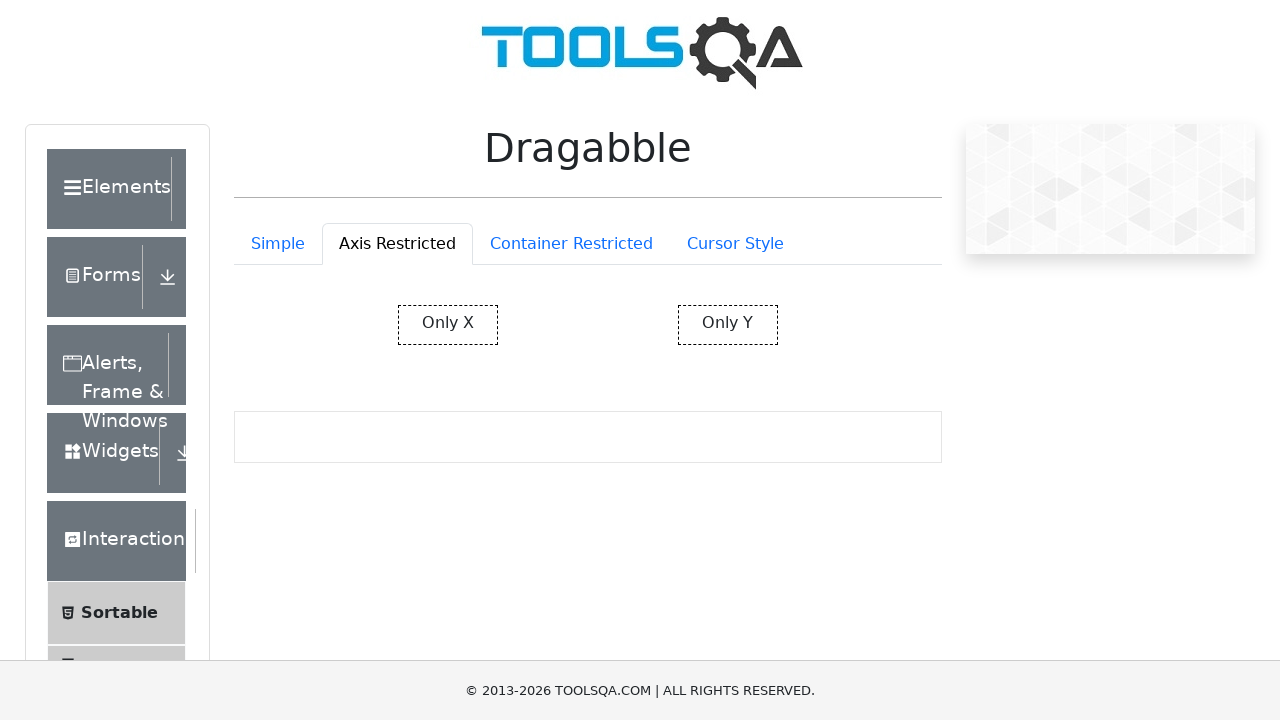

Located 'Only X' draggable element
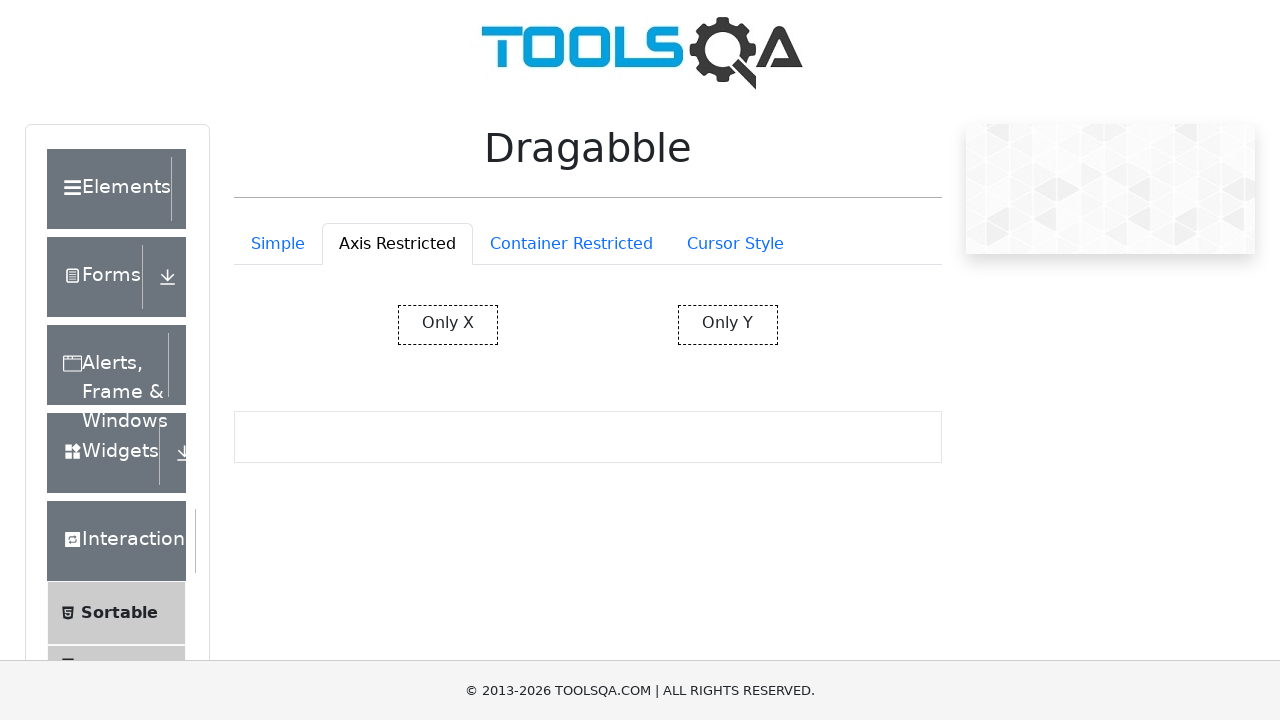

Located 'Only Y' target element
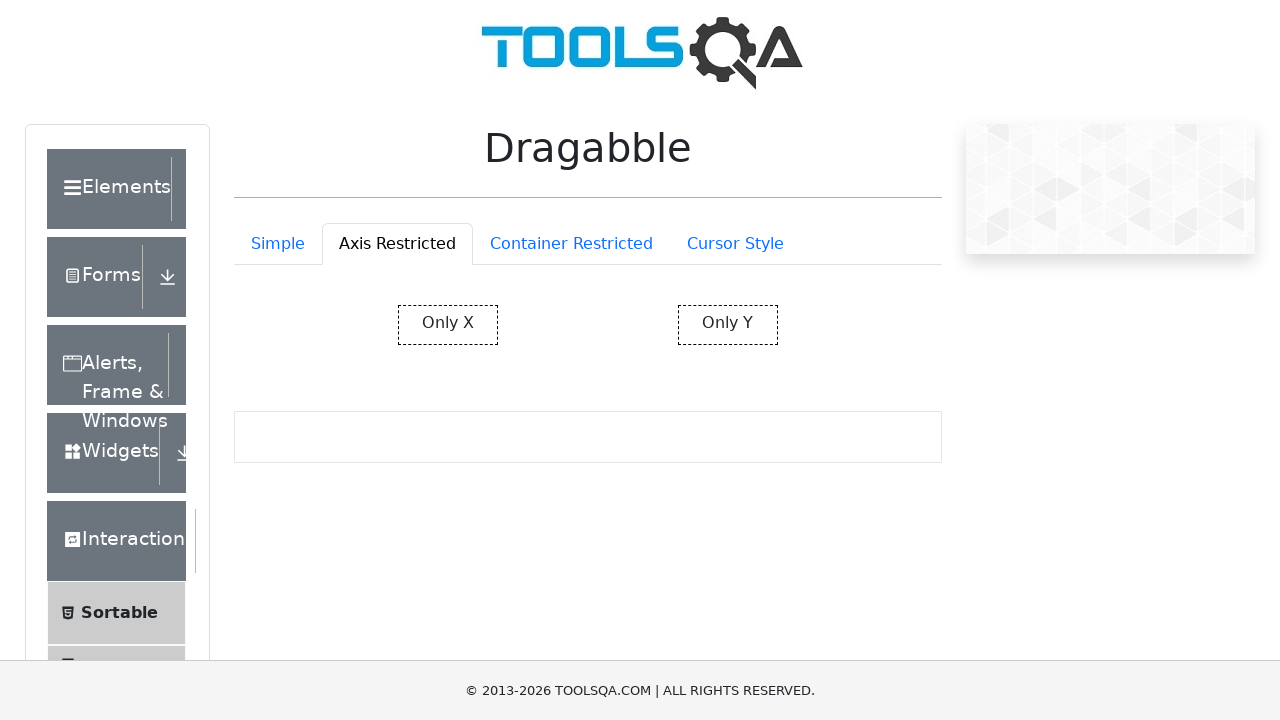

Performed drag and drop operation from 'Only X' to 'Only Y' at (728, 325)
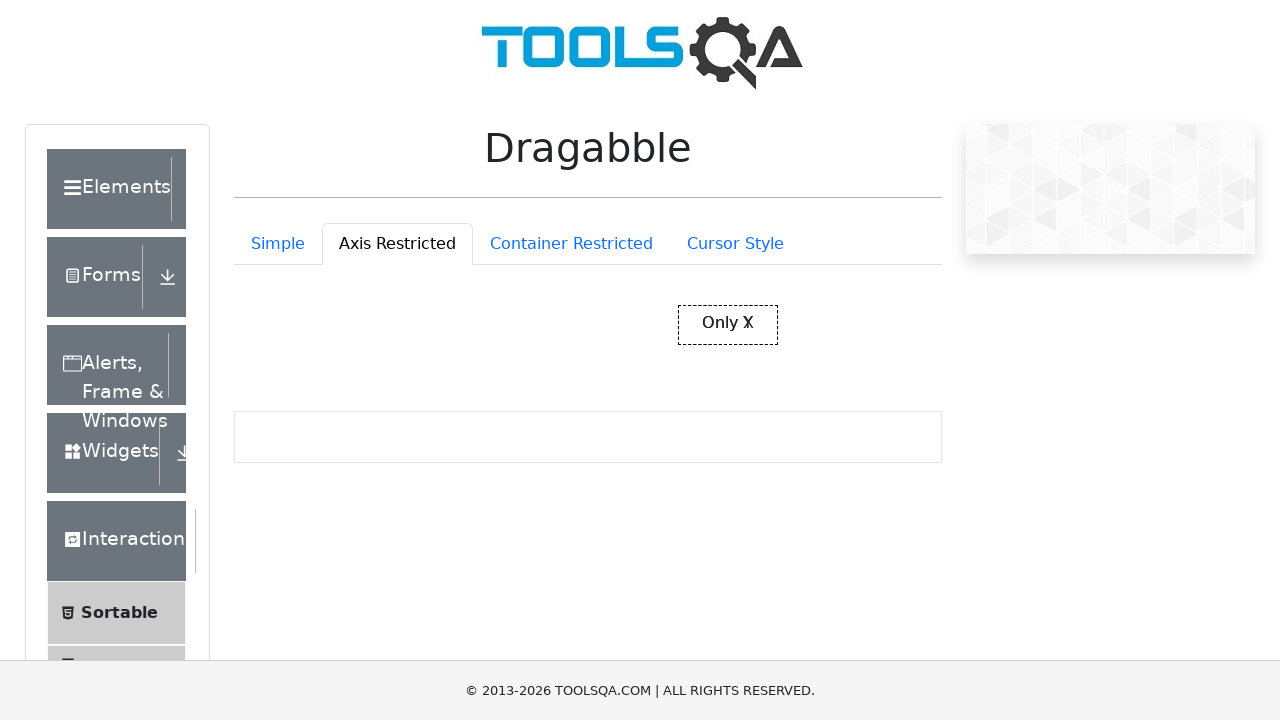

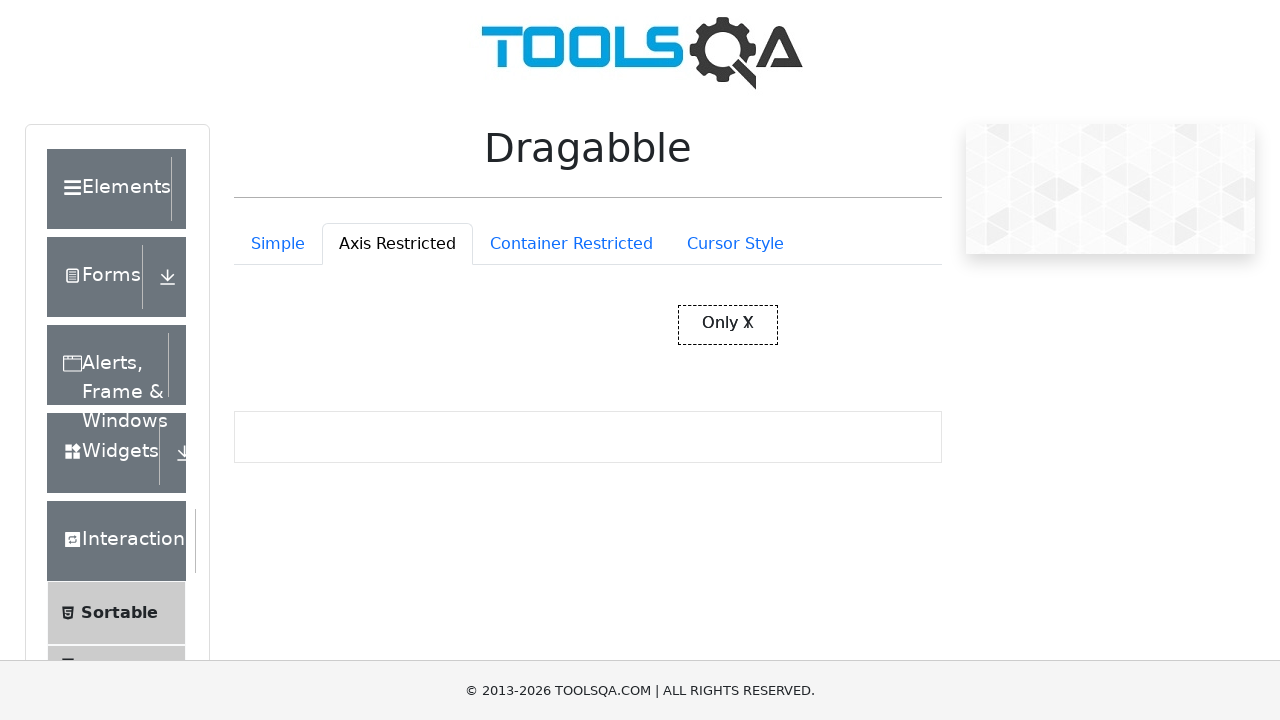